Tests opting out of A/B tests by visiting the page first, then adding an opt-out cookie, refreshing, and verifying the page shows "No A/B Test" heading.

Starting URL: http://the-internet.herokuapp.com/abtest

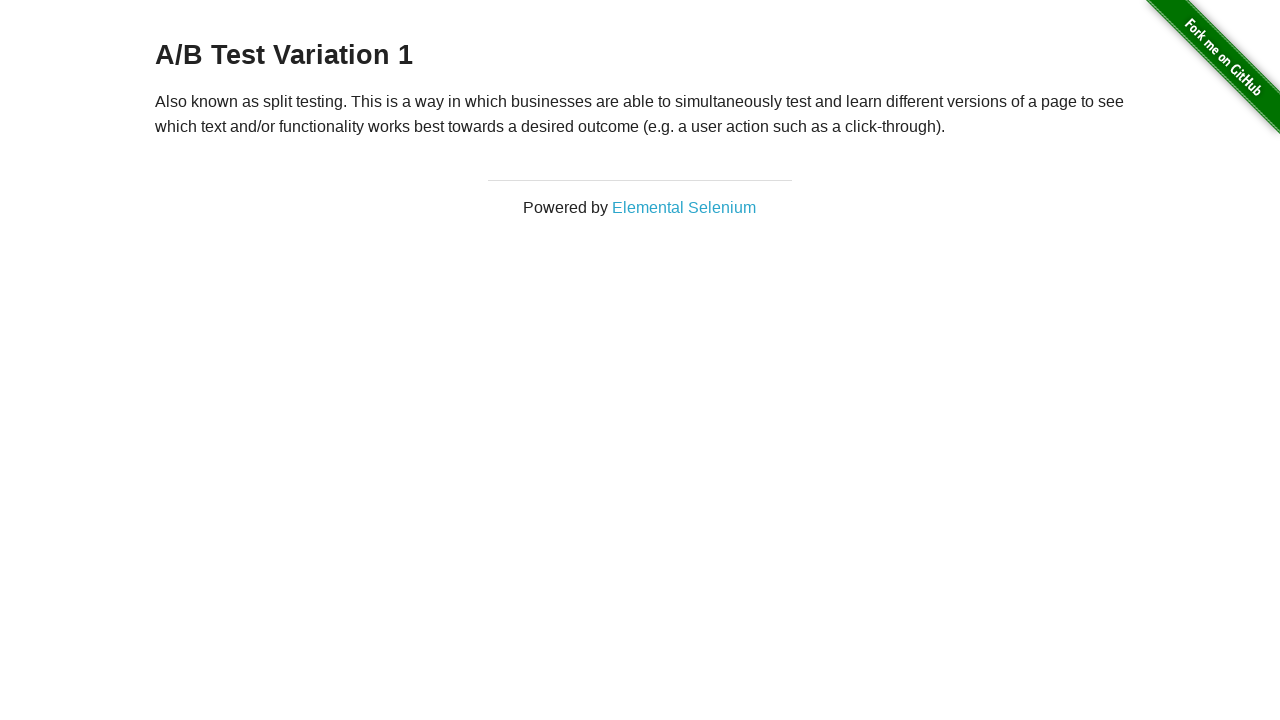

Located h3 heading element
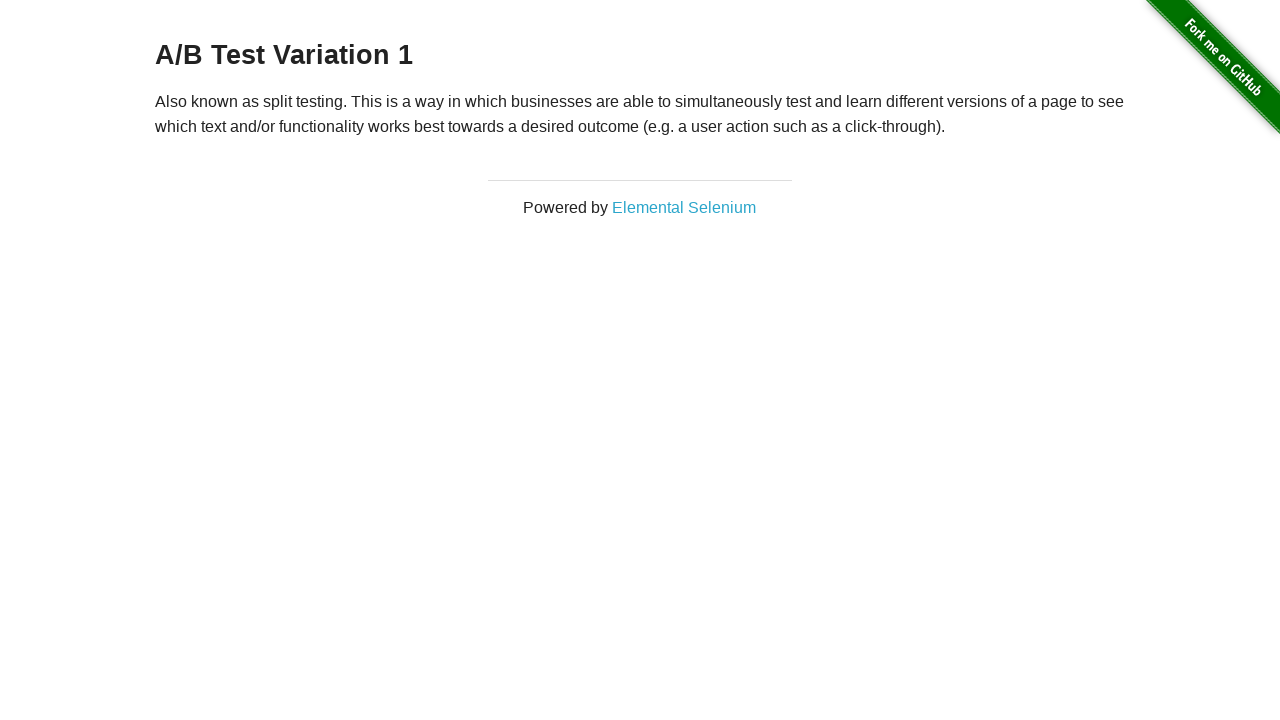

Retrieved heading text content
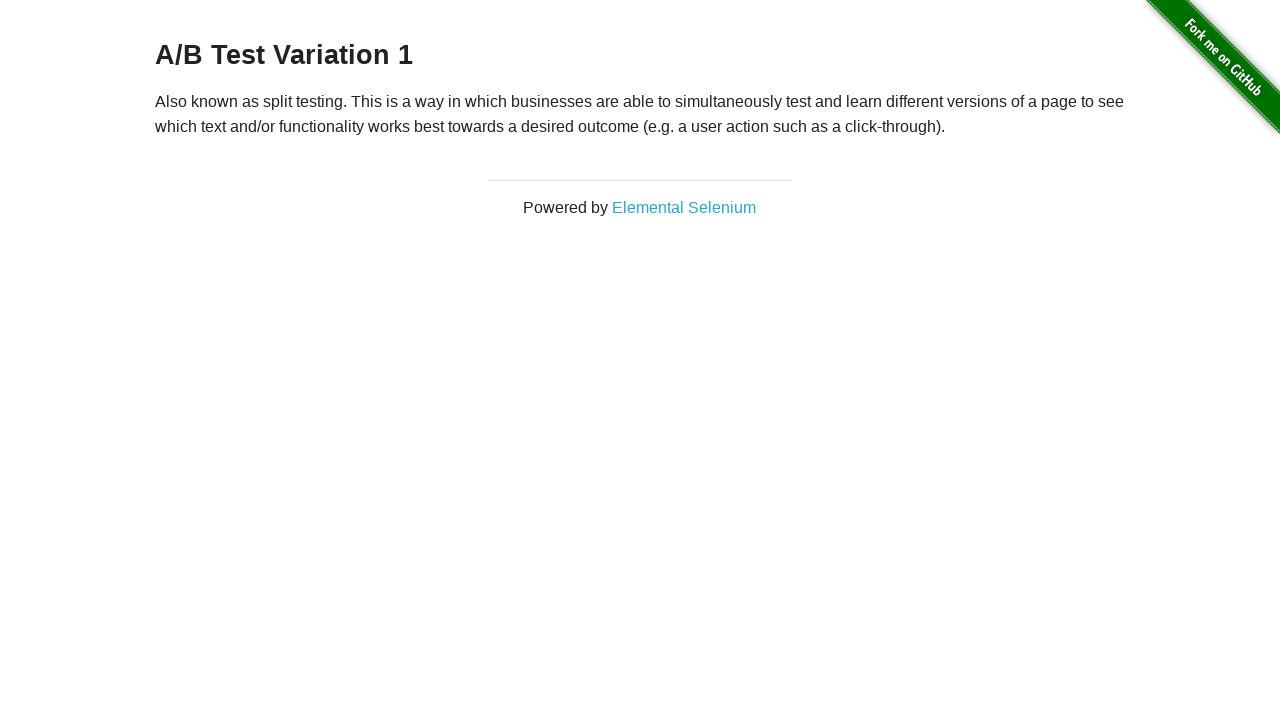

Verified initial heading starts with 'A/B Test'
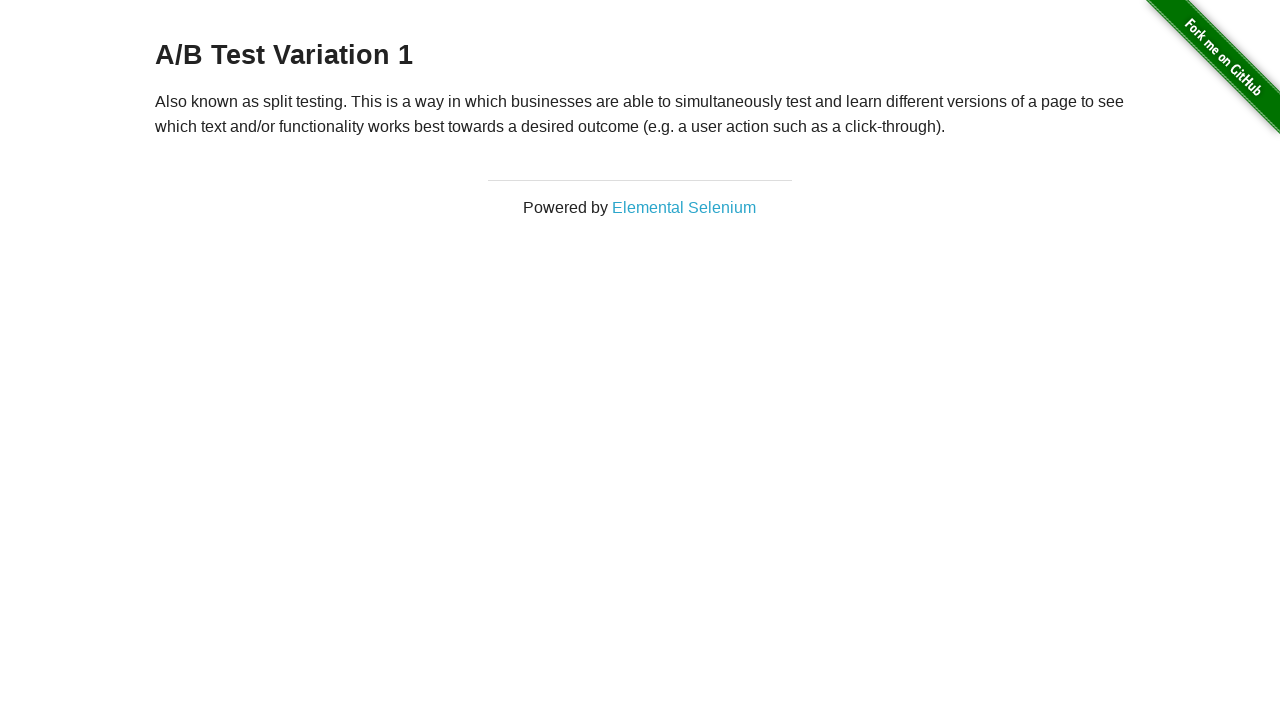

Added optimizelyOptOut cookie to context
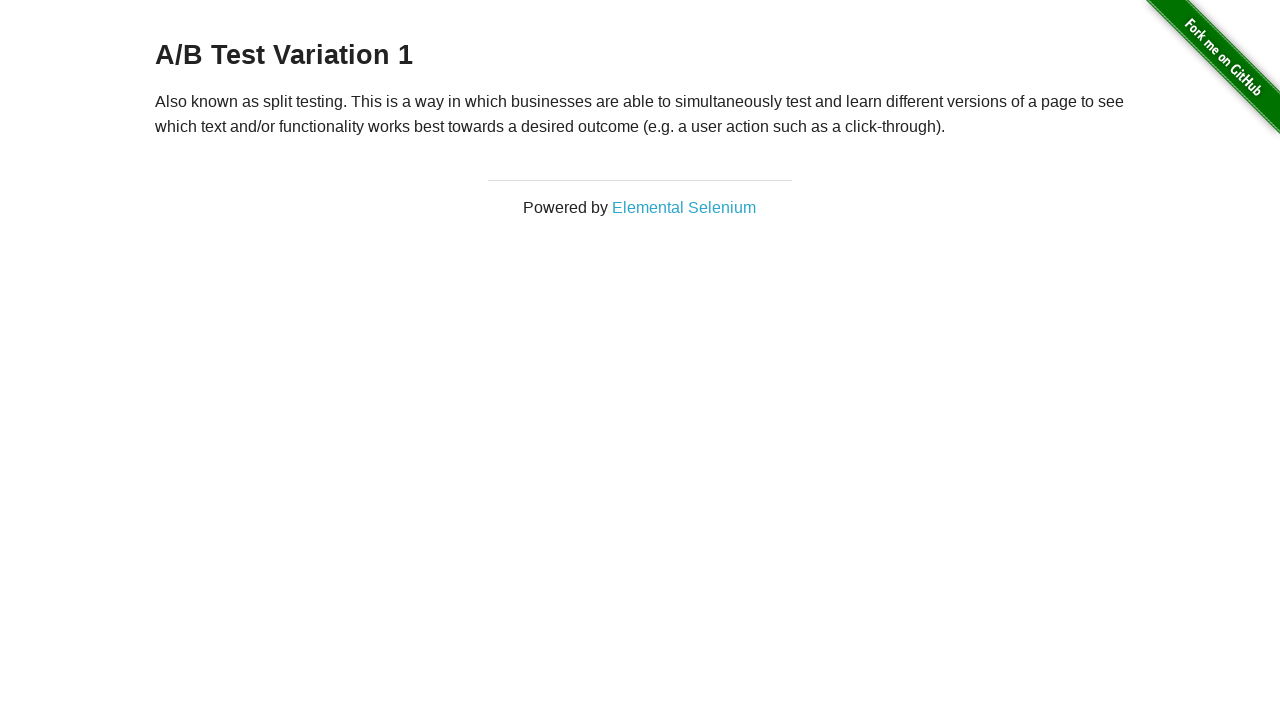

Reloaded page after adding opt-out cookie
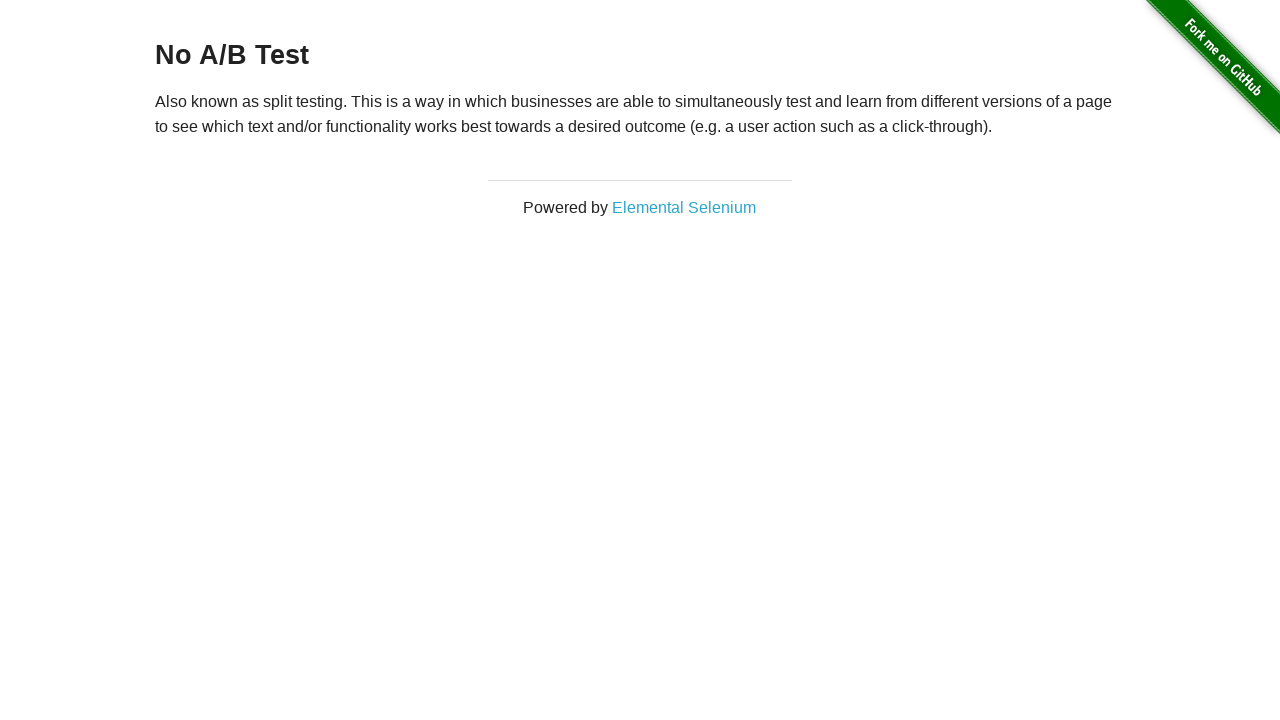

Retrieved heading text content after page reload
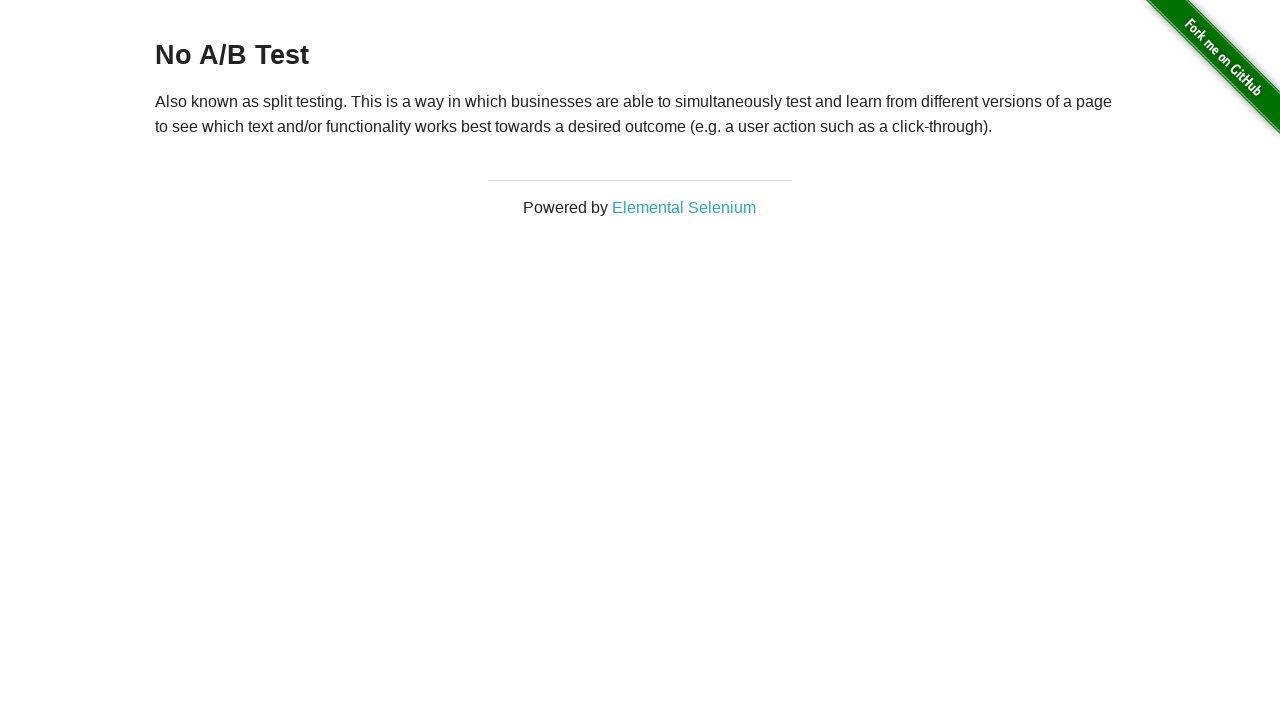

Verified heading is 'No A/B Test' - opt-out successful
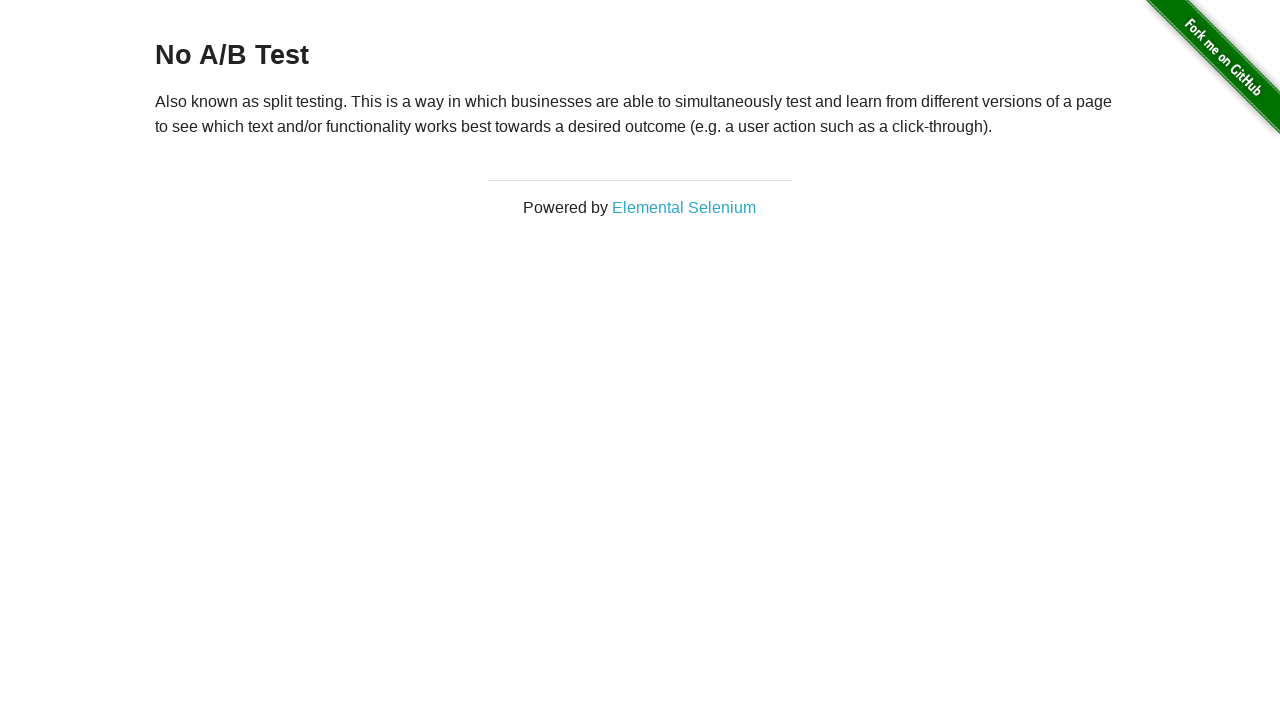

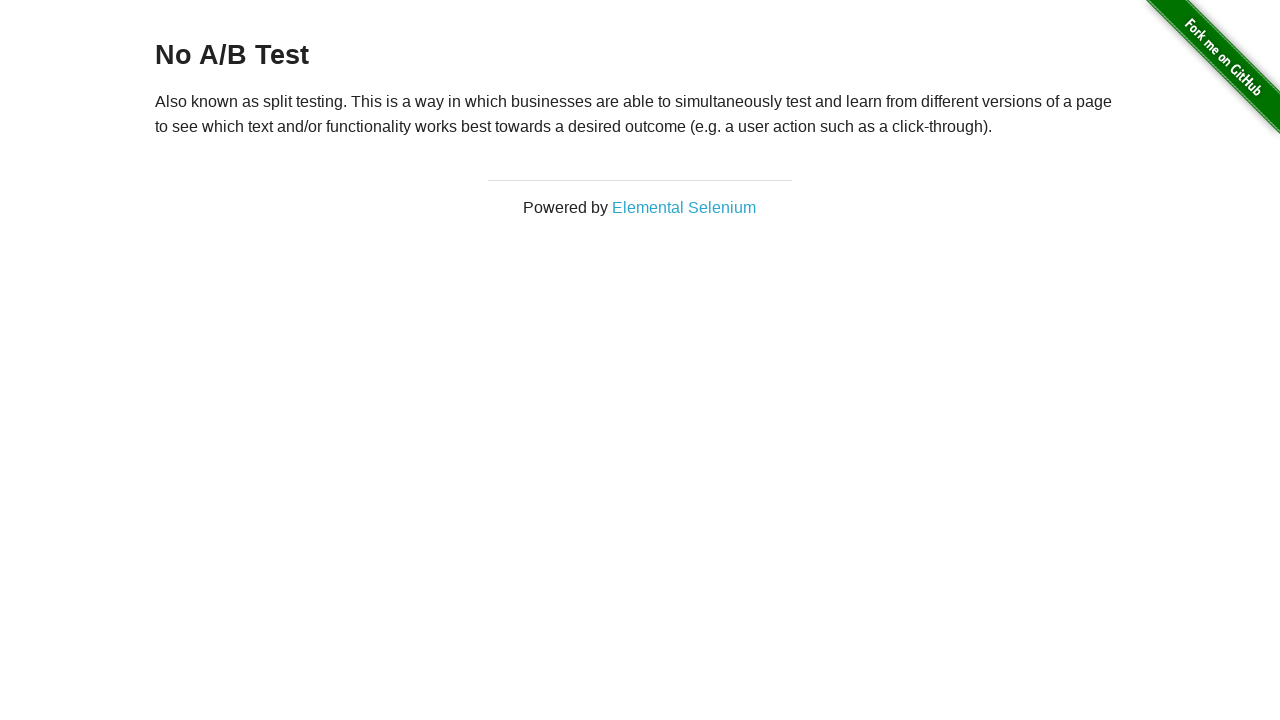